Tests handling of JavaScript confirmation dialog by clicking a button to trigger the confirm dialog and then dismissing it

Starting URL: https://bonigarcia.dev/selenium-webdriver-java/dialog-boxes.html

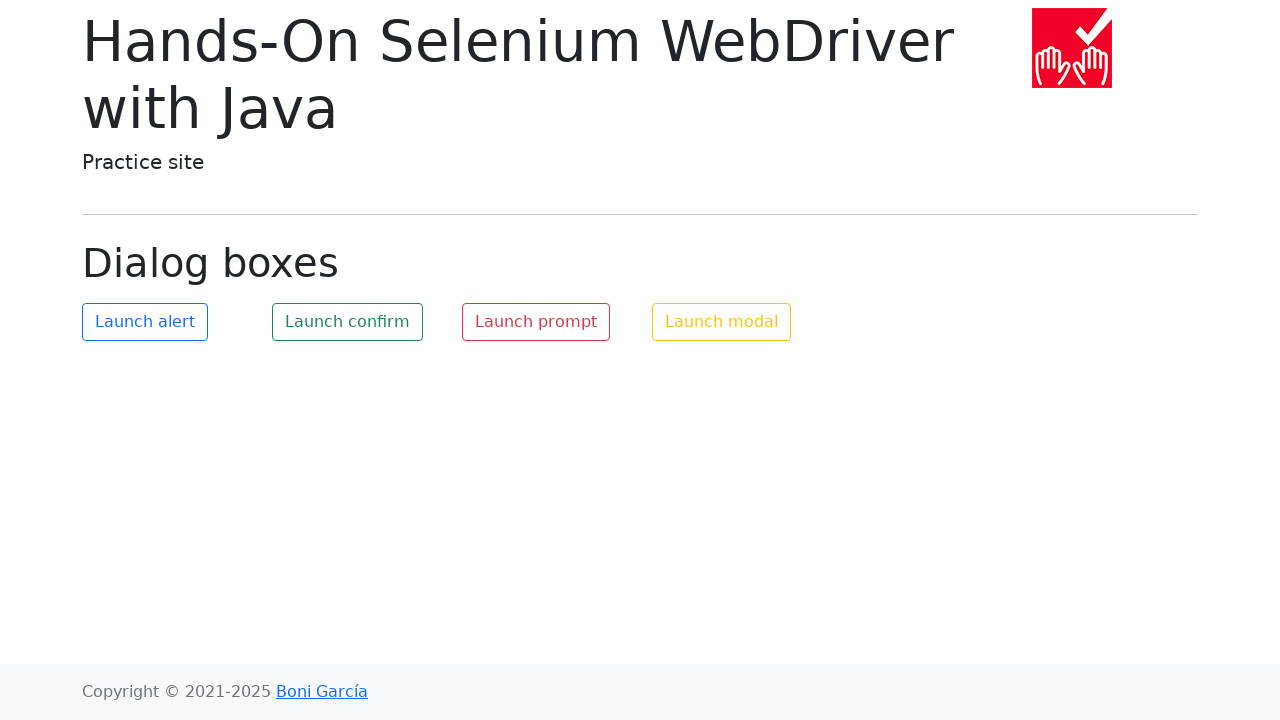

Navigated to dialog boxes test page
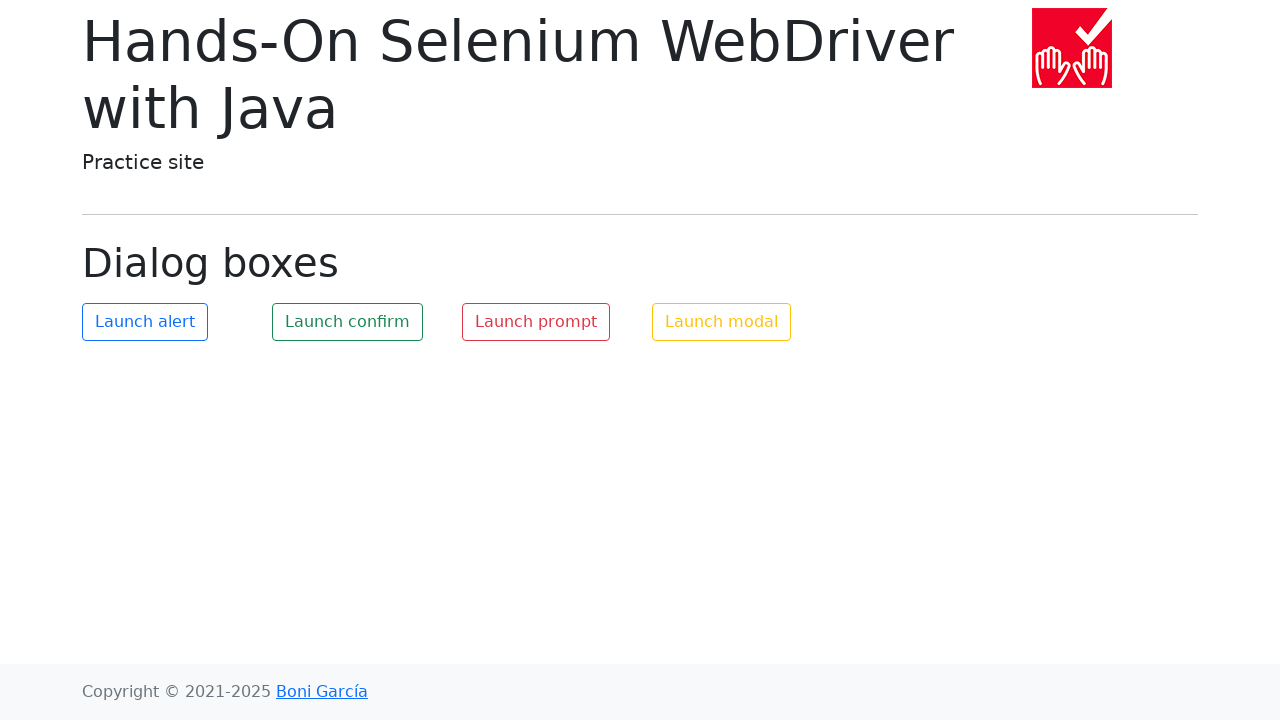

Set up dialog handler to dismiss confirmation dialog
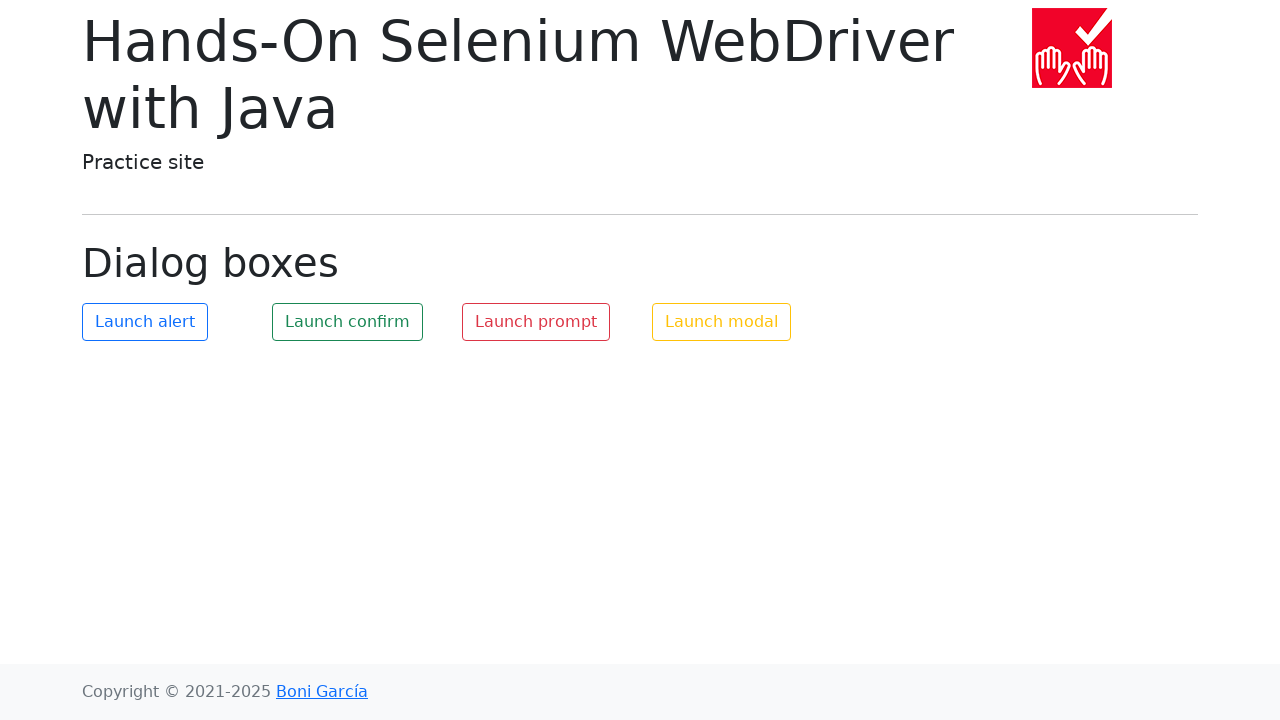

Clicked button to trigger confirmation dialog at (348, 322) on #my-confirm
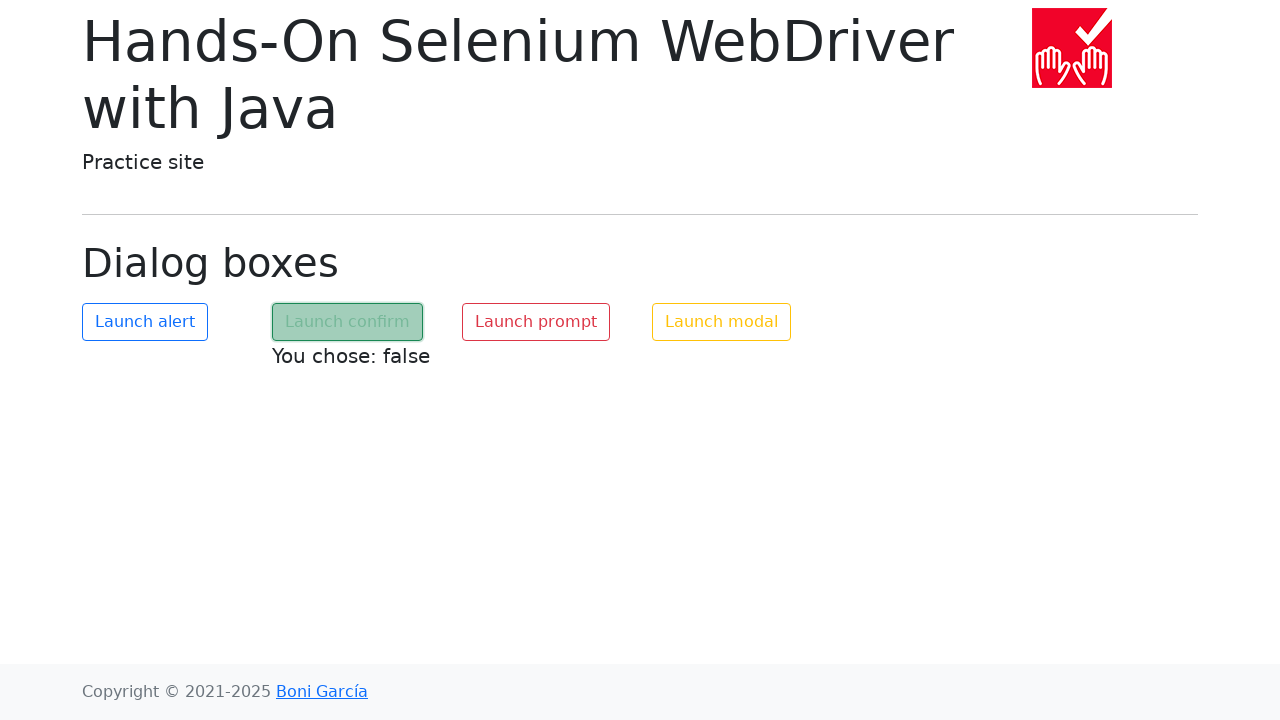

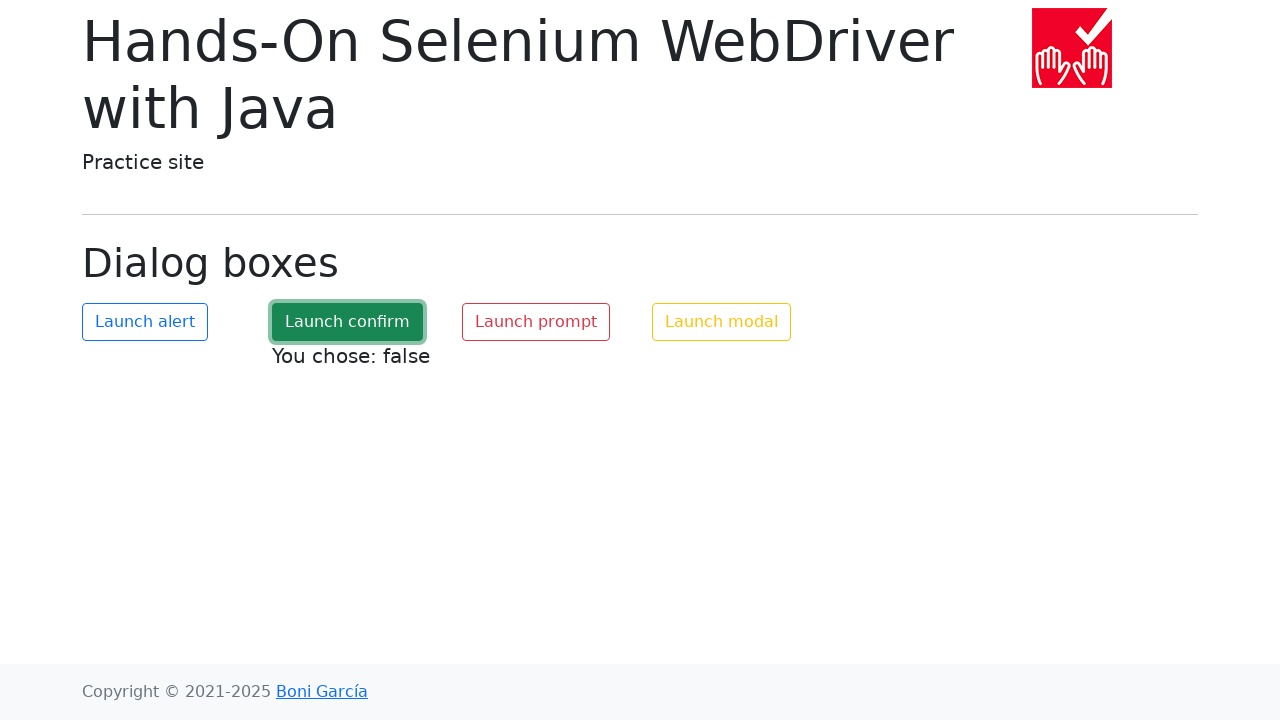